Tests opting out of A/B tests by adding an opt-out cookie on the target page, then refreshing to verify the page shows "No A/B Test" heading.

Starting URL: http://the-internet.herokuapp.com/abtest

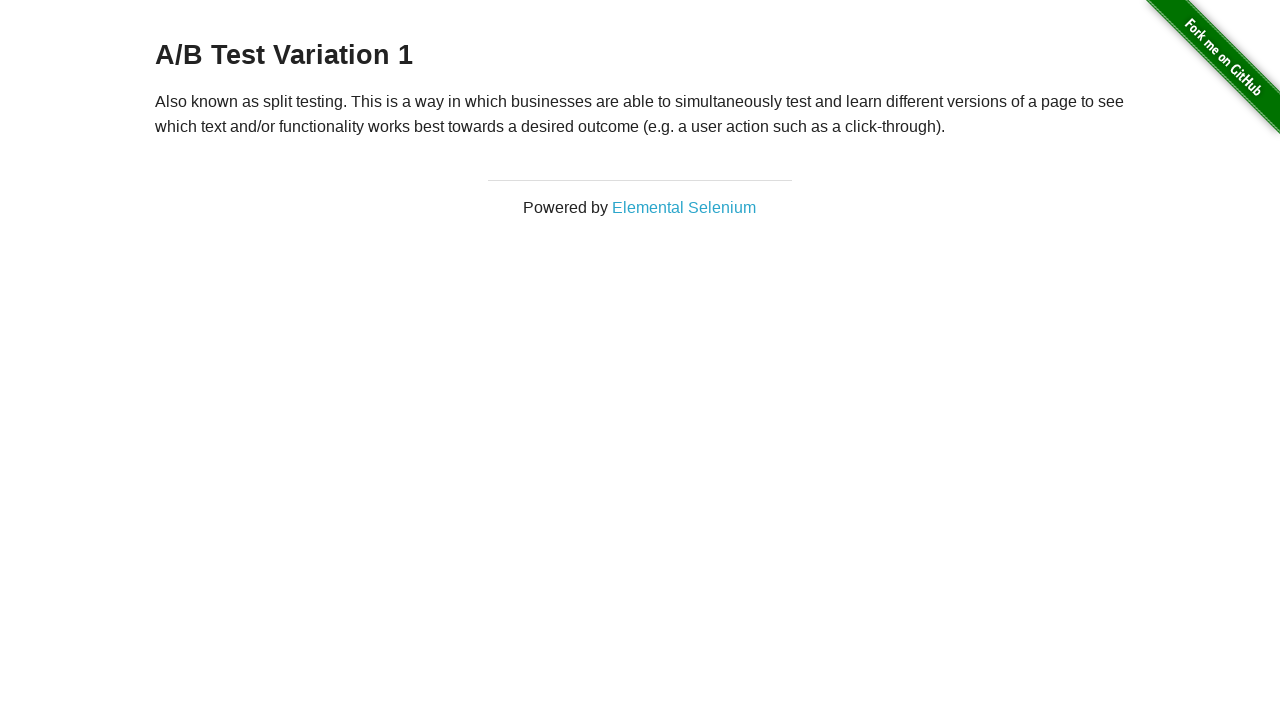

Located the h3 heading element
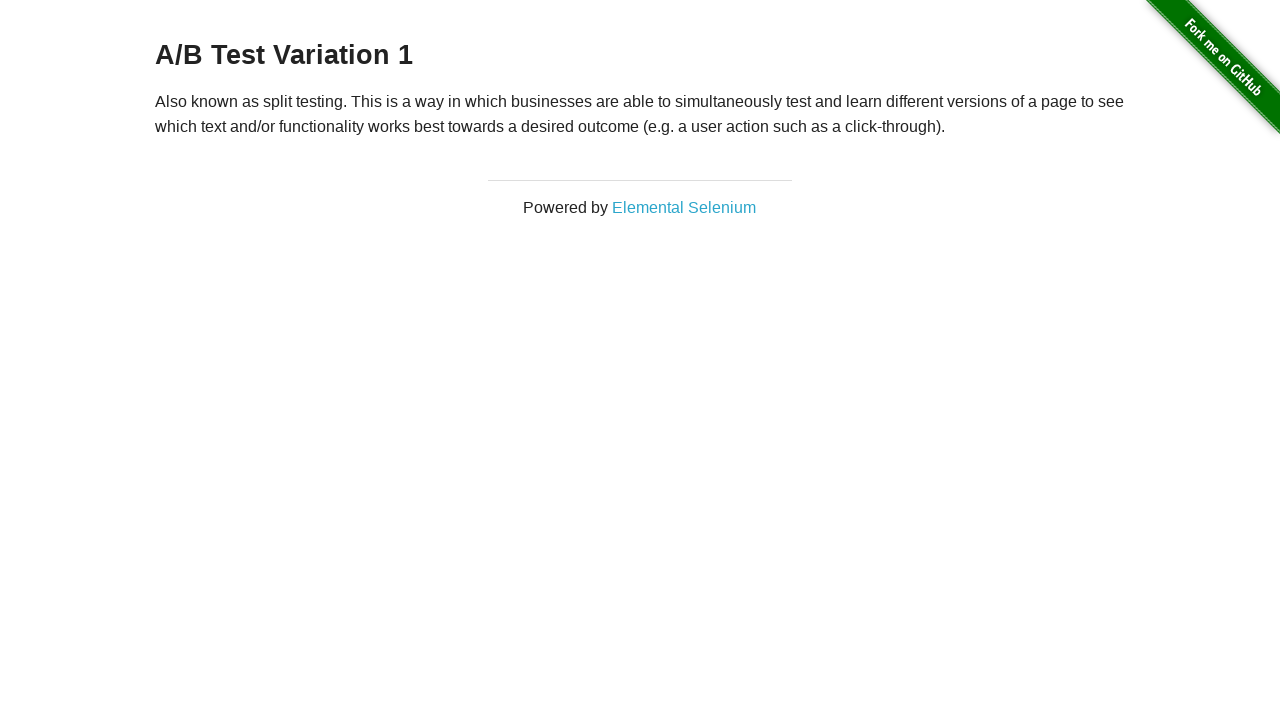

Retrieved heading text content
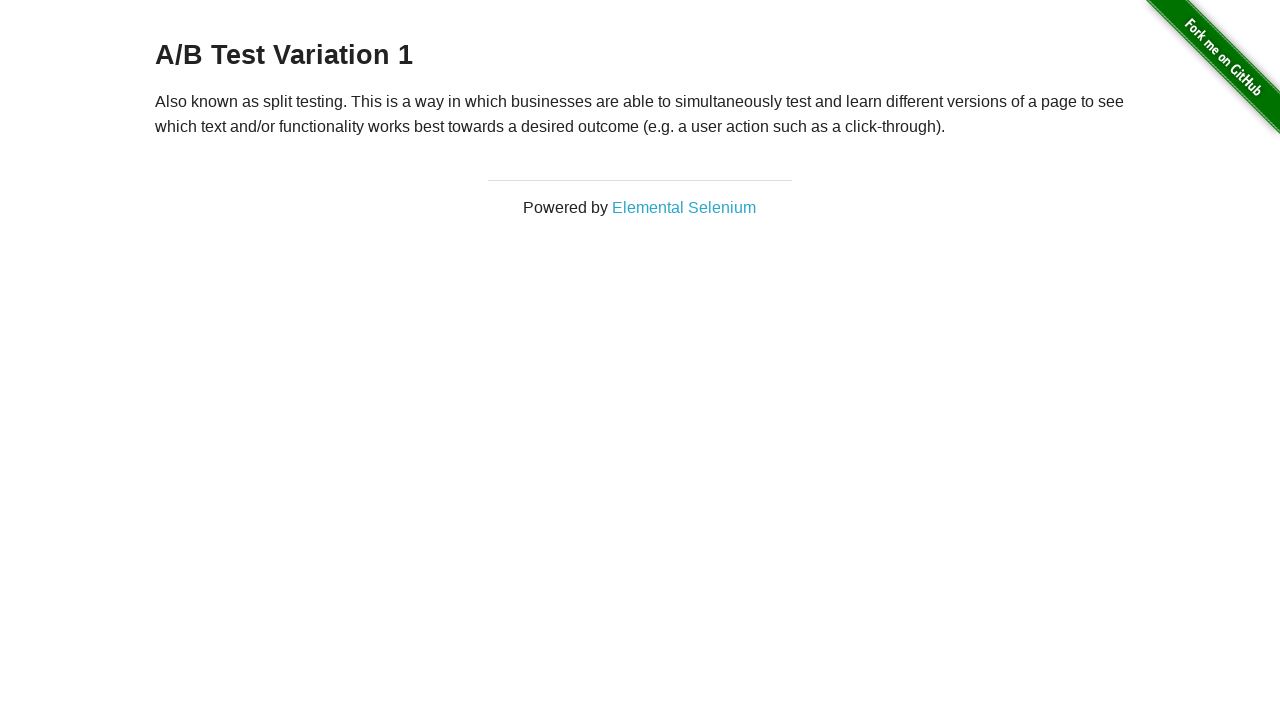

Verified initial heading is an A/B test variation: 'A/B Test Variation 1'
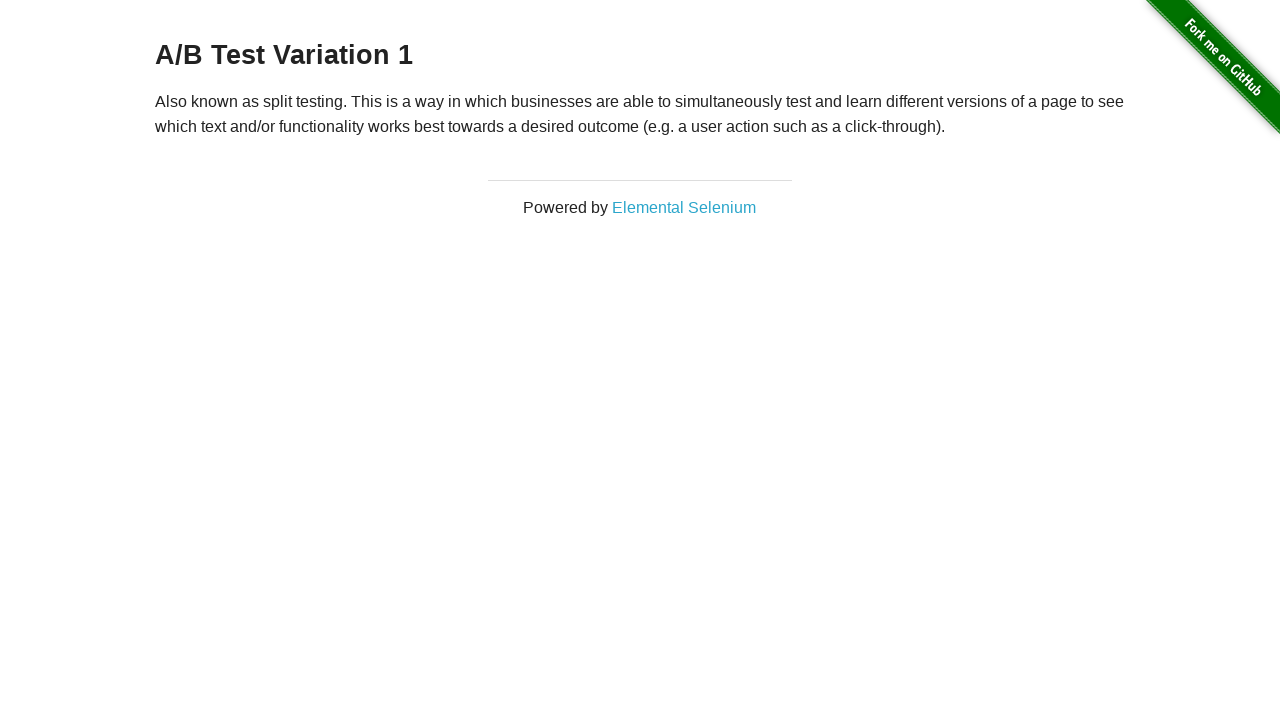

Added optimizelyOptOut cookie to opt out of A/B tests
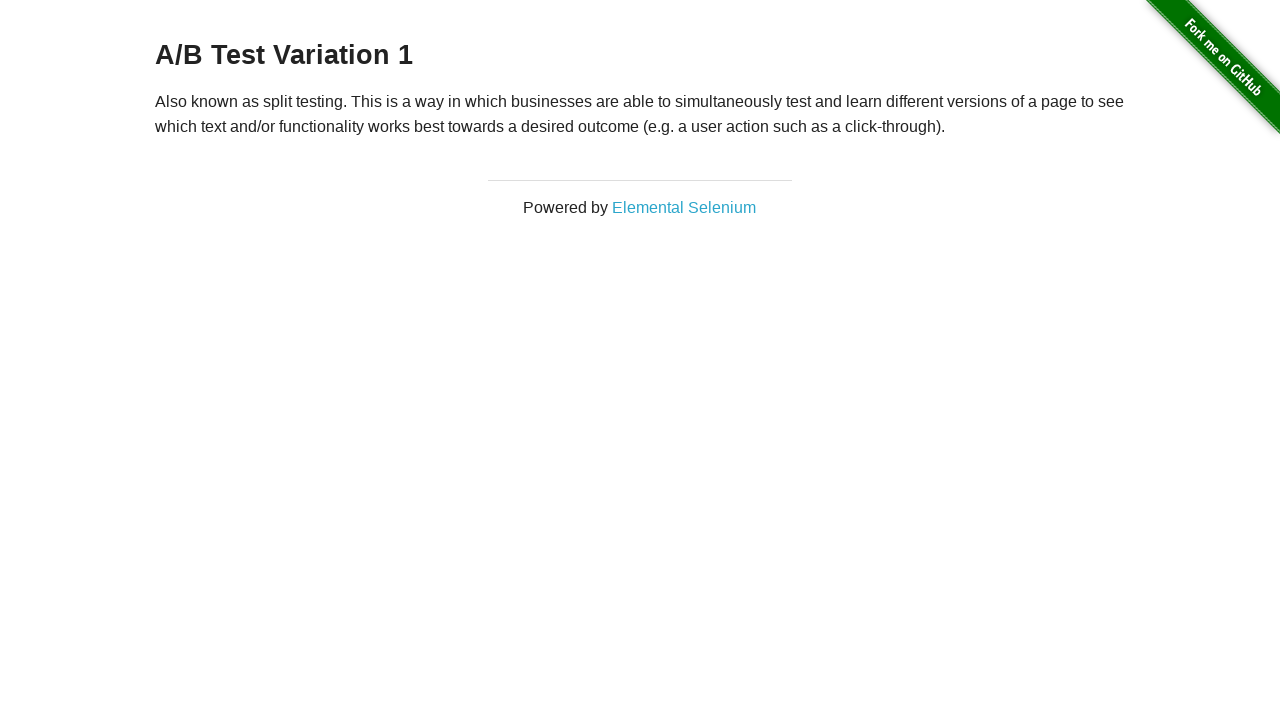

Reloaded the page to apply opt-out cookie
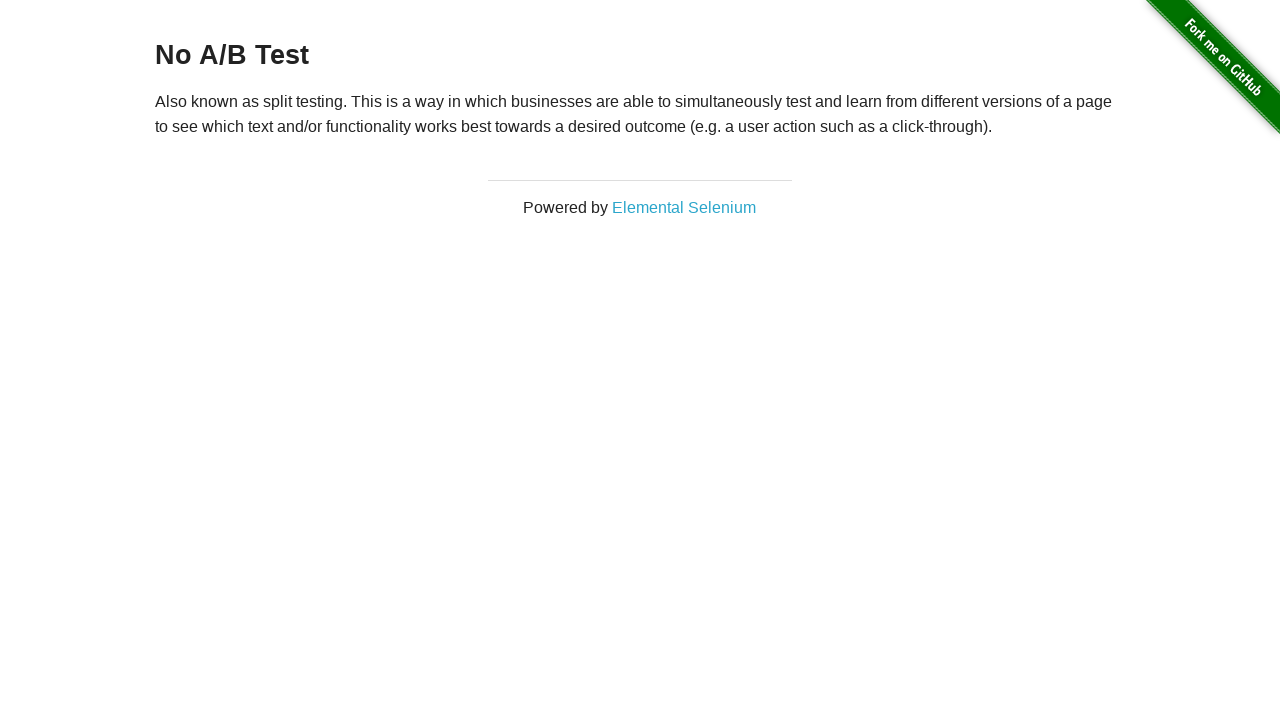

Retrieved heading text content after page reload
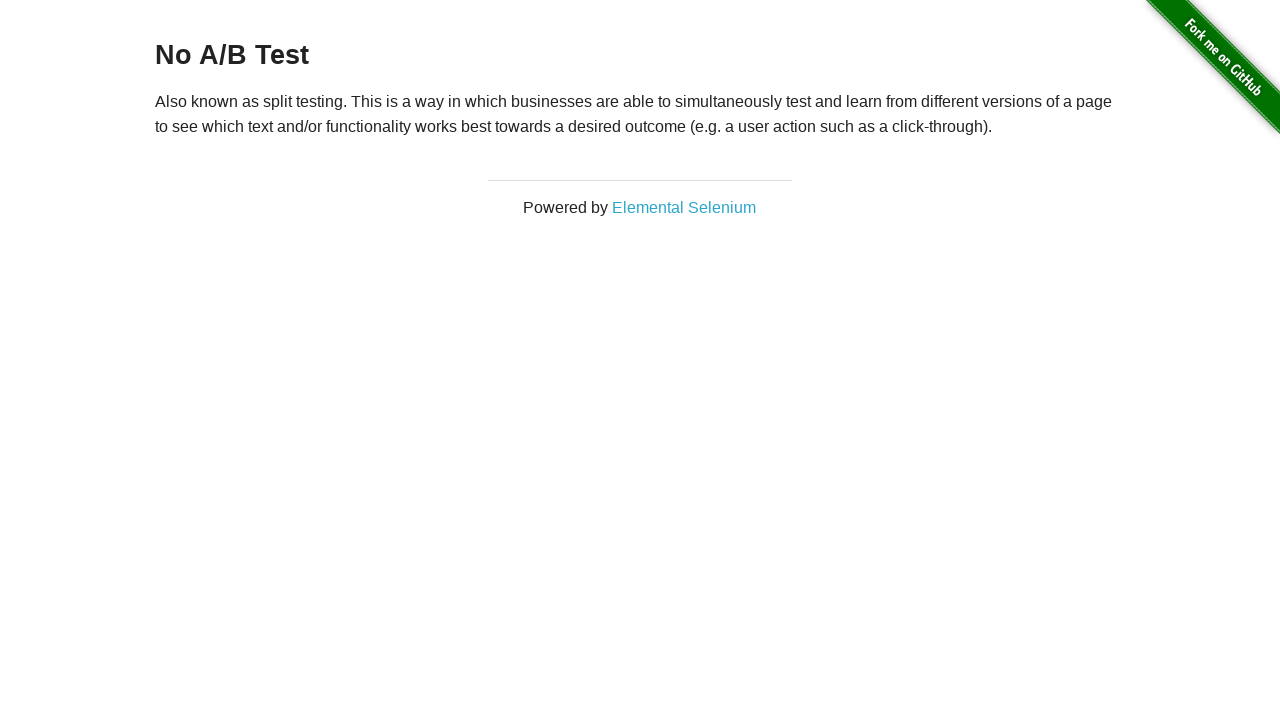

Verified heading now displays 'No A/B Test' after opting out
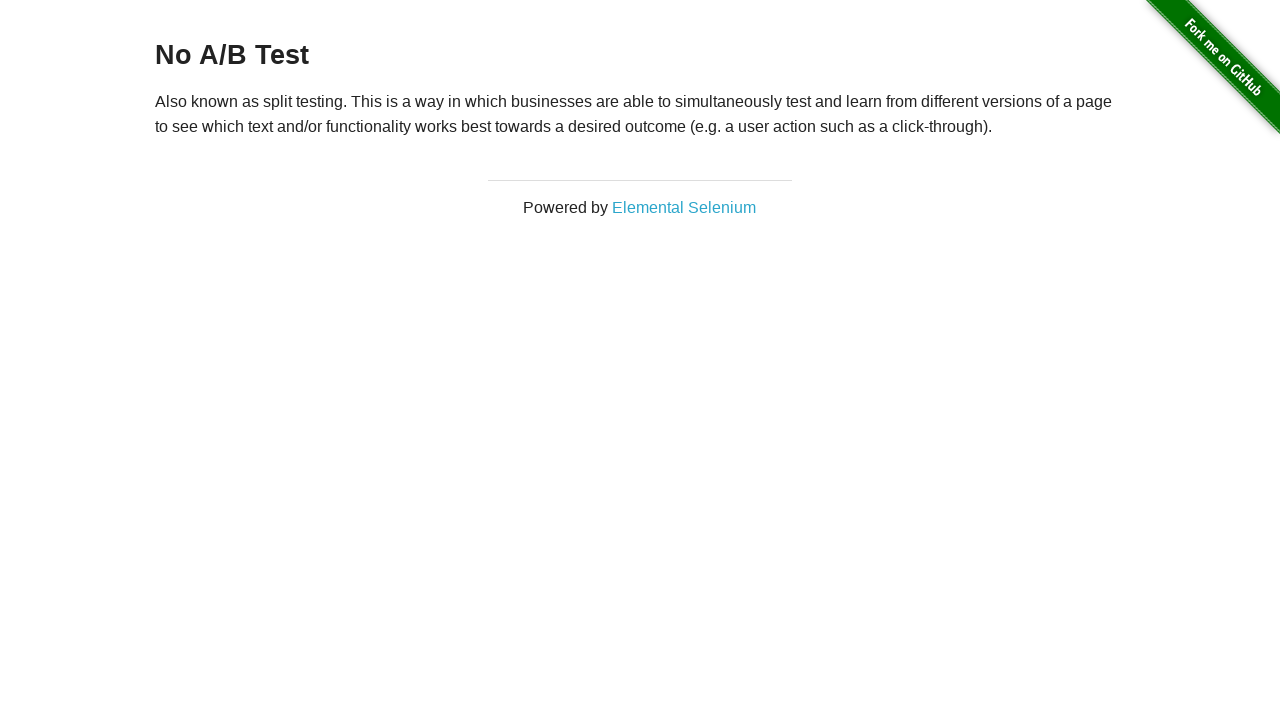

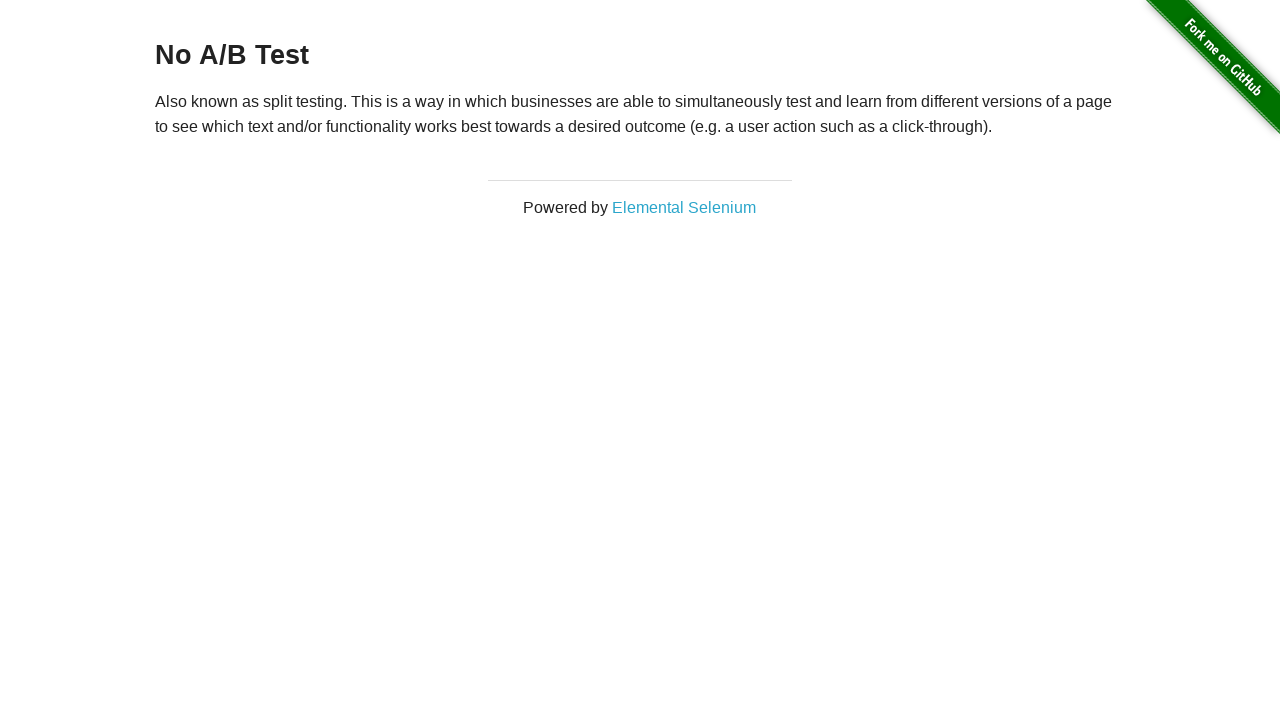